Tests filling the registration form fields including first name, last name, email, and password fields.

Starting URL: https://www.sharelane.com/cgi-bin/register.py?page=1&zip_code=12345

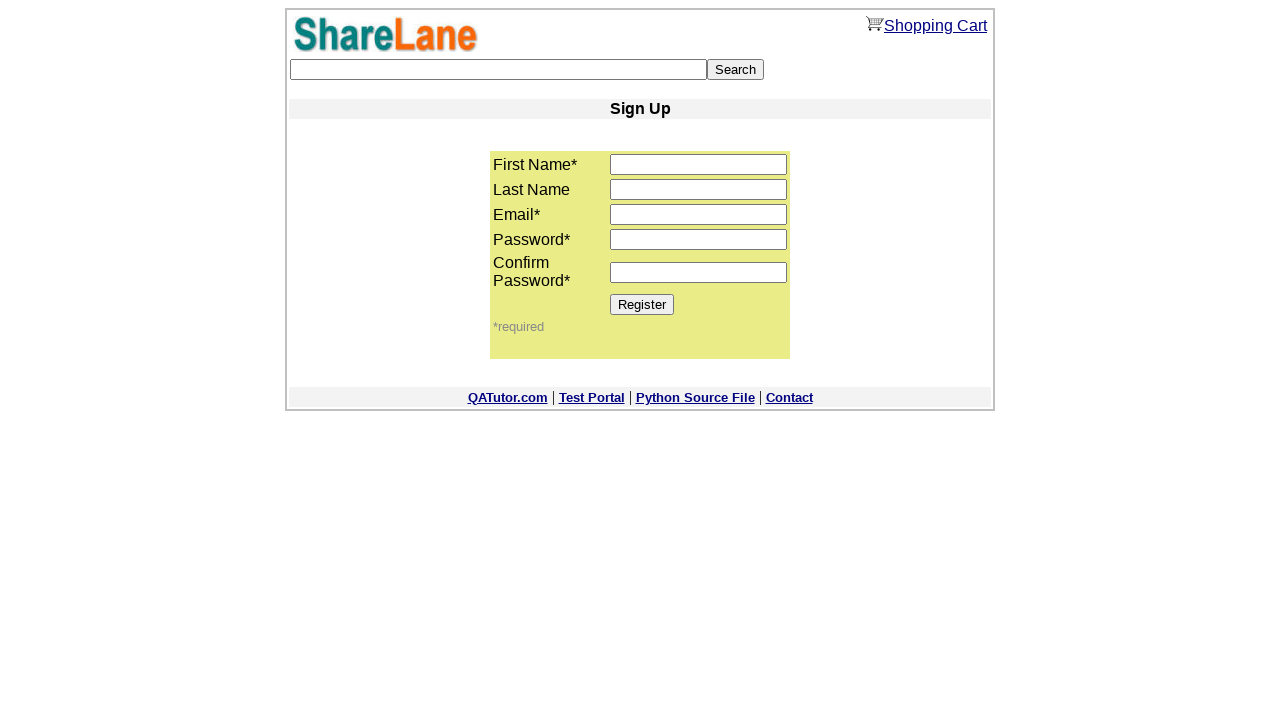

Filled first name field with 'Sarah' on input[name='first_name']
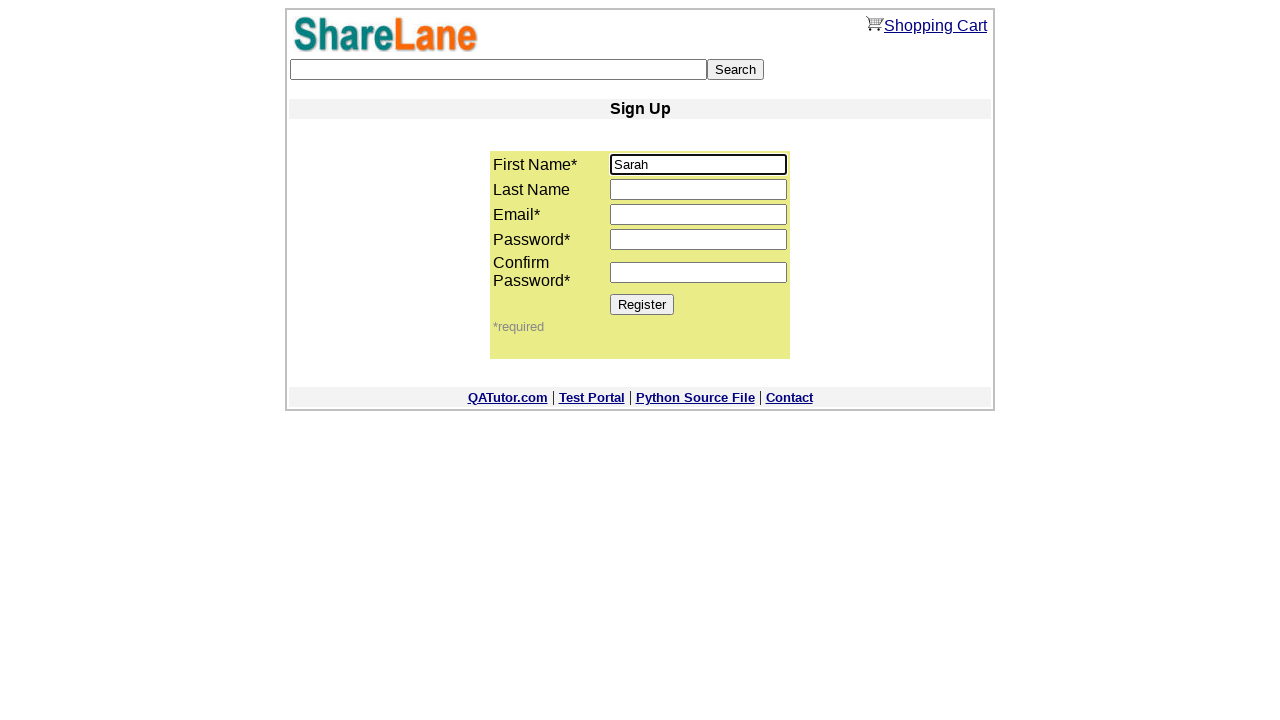

Filled last name field with 'Williams' on input[name='last_name']
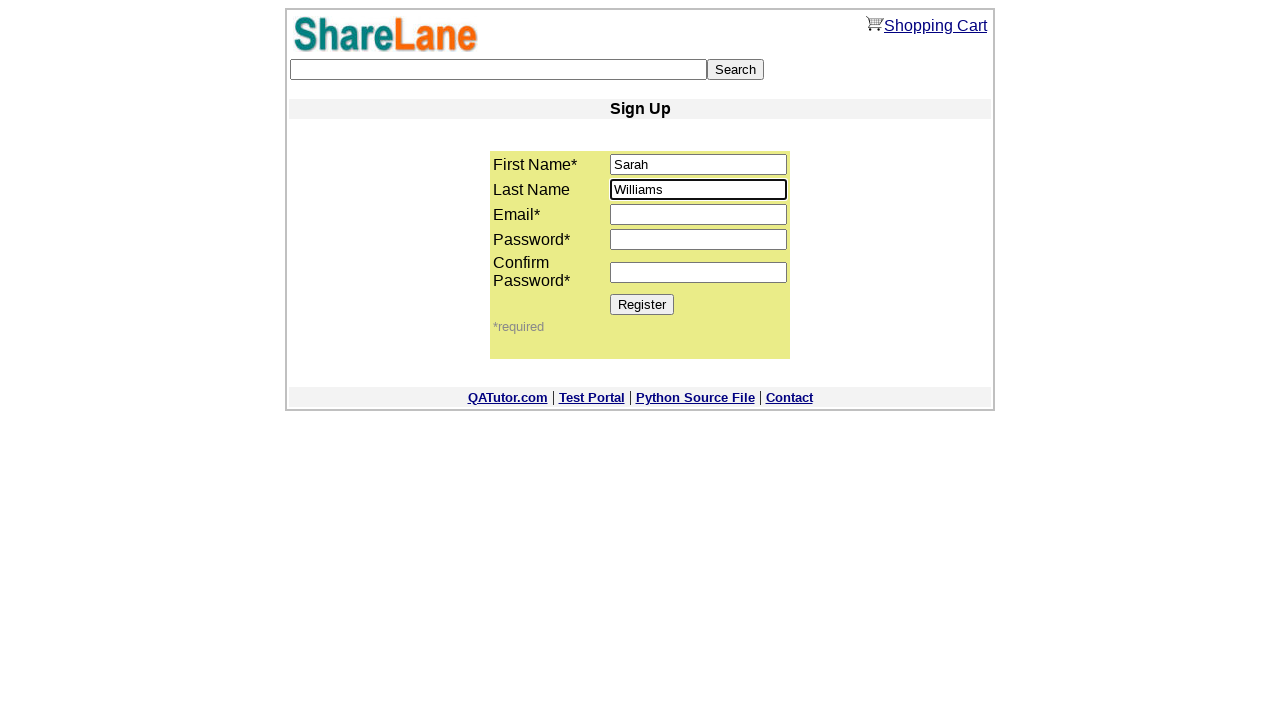

Filled email field with 'sarah.w@example.org' on input[name='email']
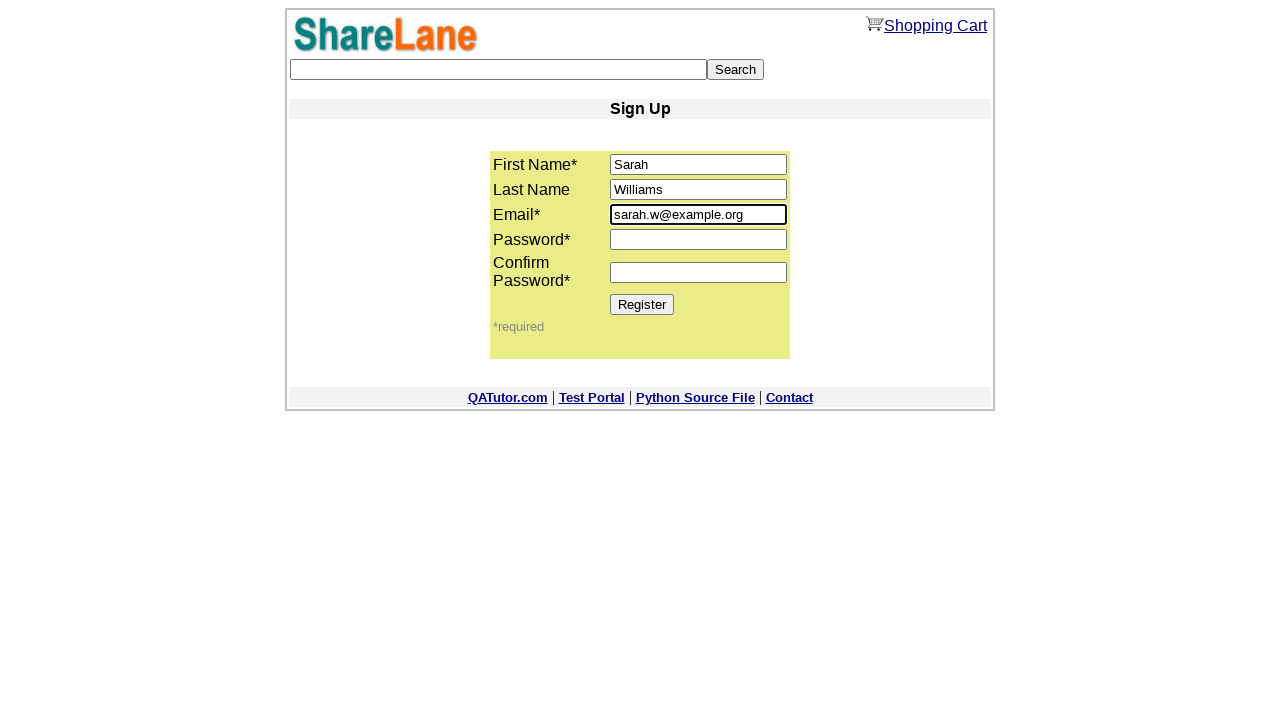

Filled password field with 'TestPassword456' on input[name='password1']
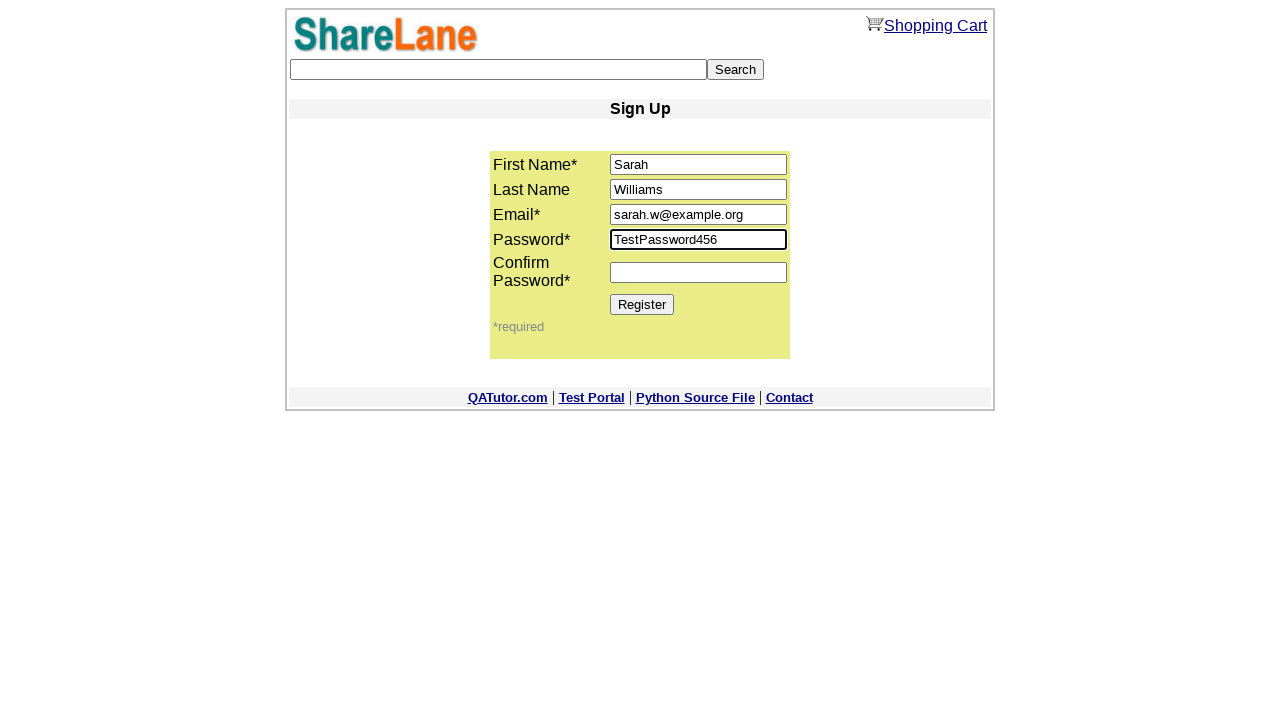

Filled password confirmation field with 'TestPassword456' on input[name='password2']
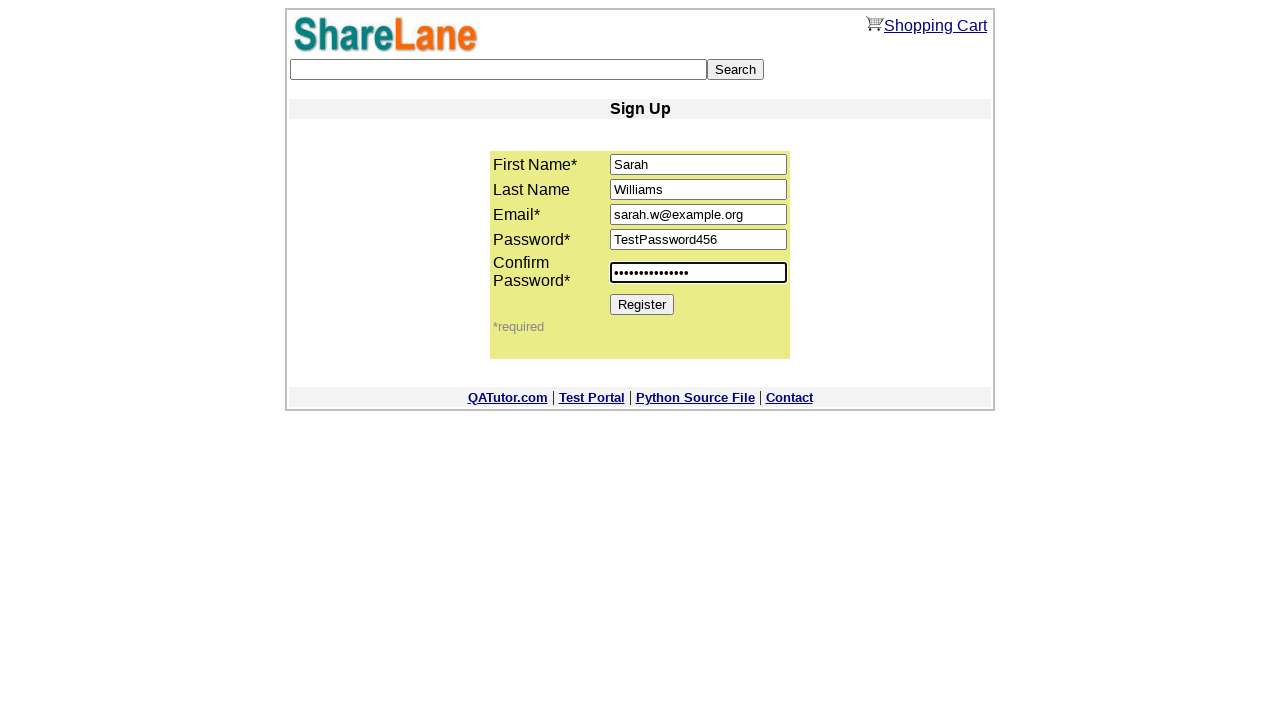

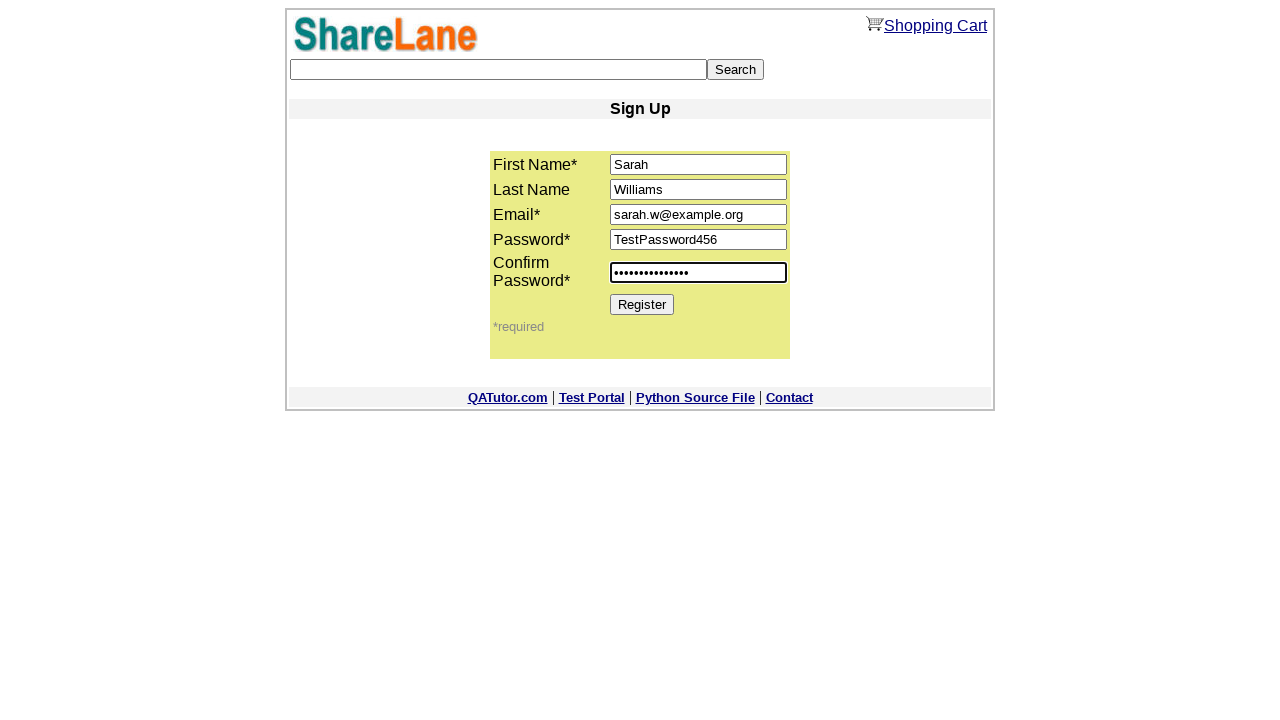